Tests clicking on the About menu item and navigating back

Starting URL: https://the-internet.herokuapp.com/shifting_content/menu?mode=random

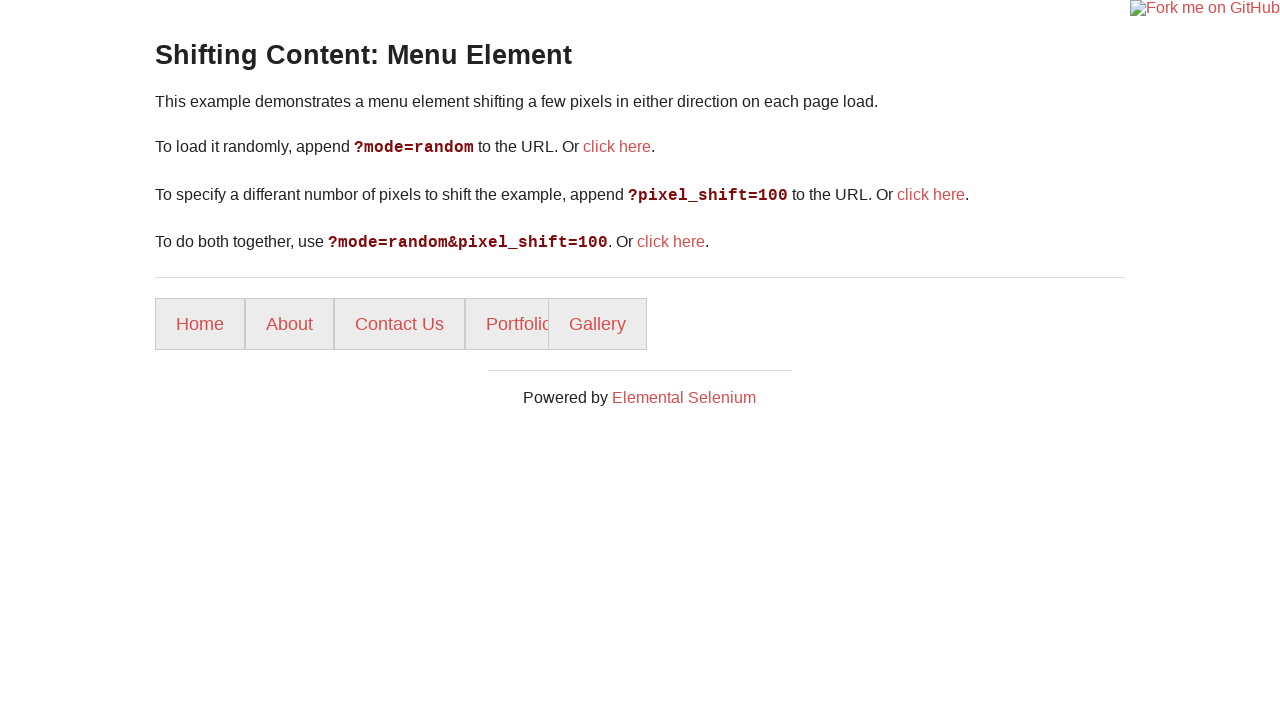

Clicked on About menu item at (290, 324) on xpath=//a[normalize-space()='About']
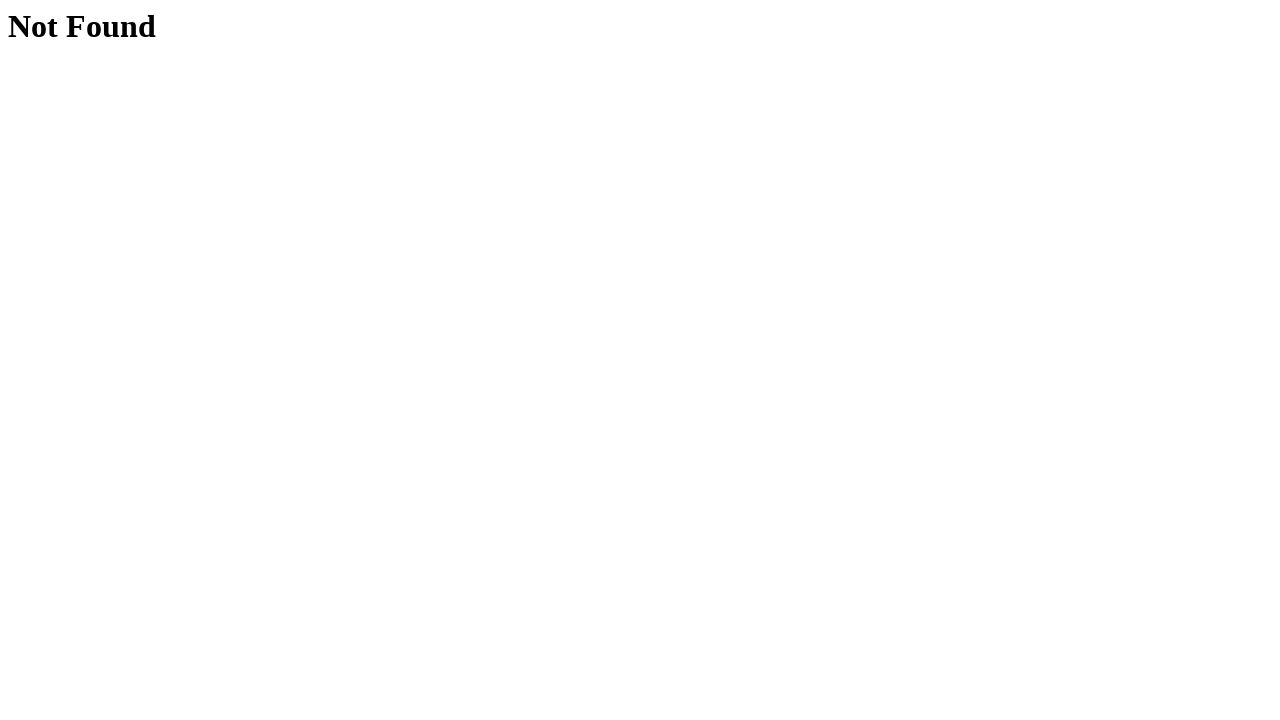

Navigated back to the menu page
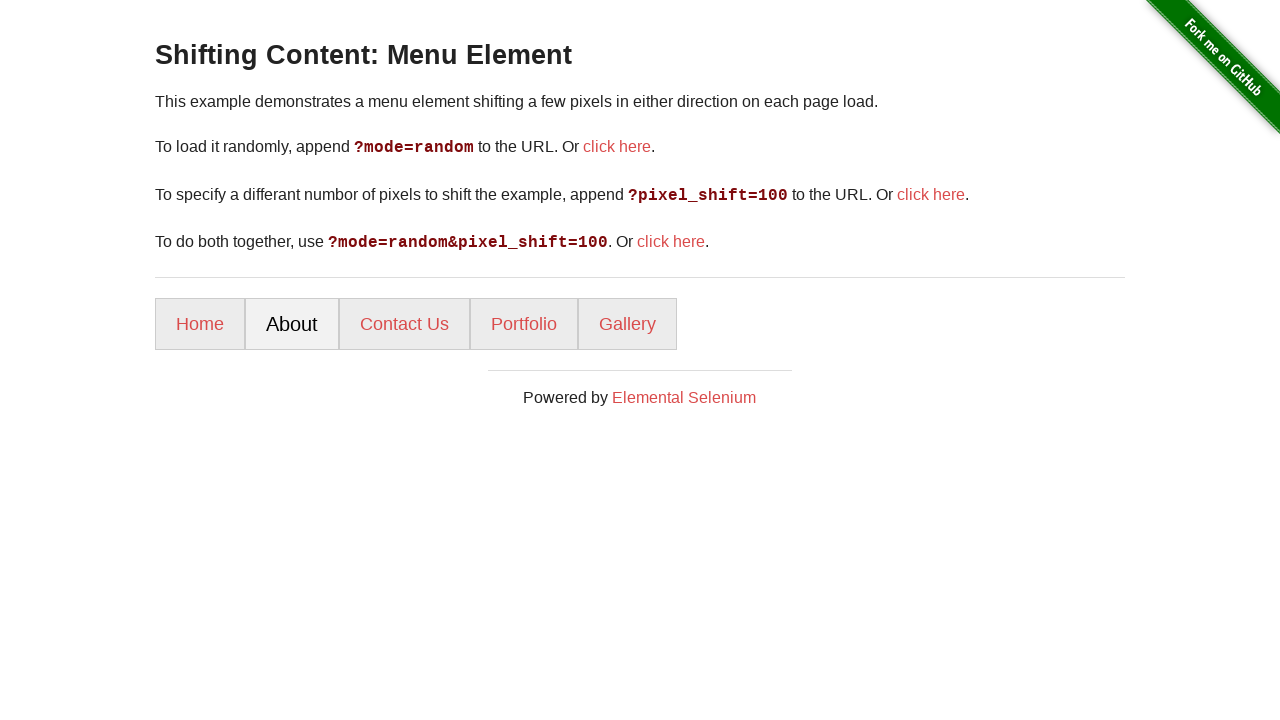

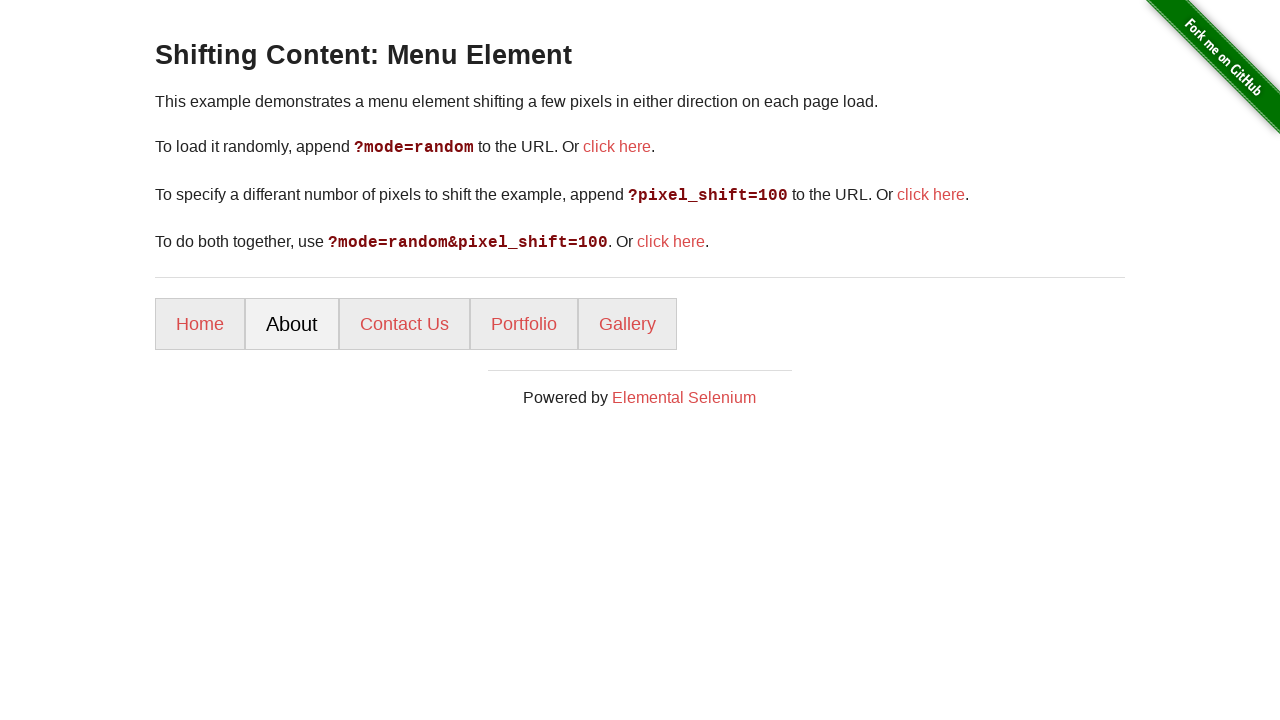